Tests scrolling functionality on a page with large content by scrolling to different elements using JavaScript executor and keyboard actions

Starting URL: https://practice.cydeo.com/large

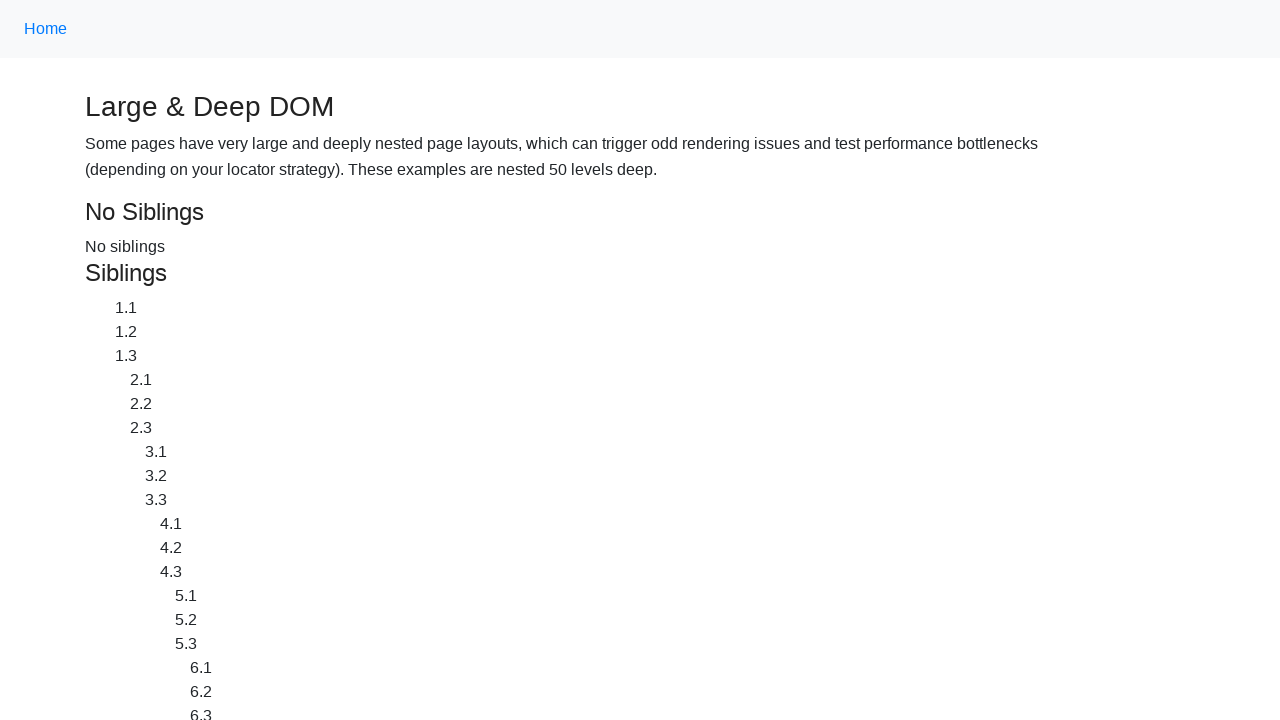

Located CYDEO link element
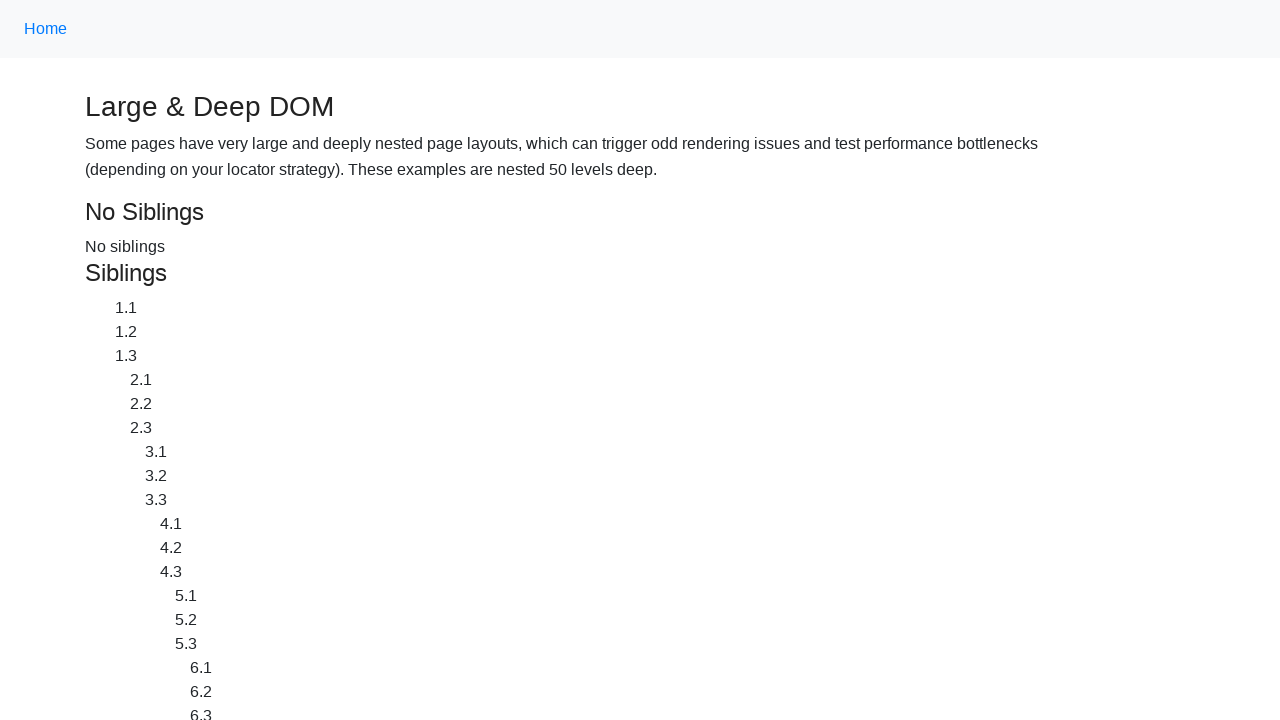

Located Home link element
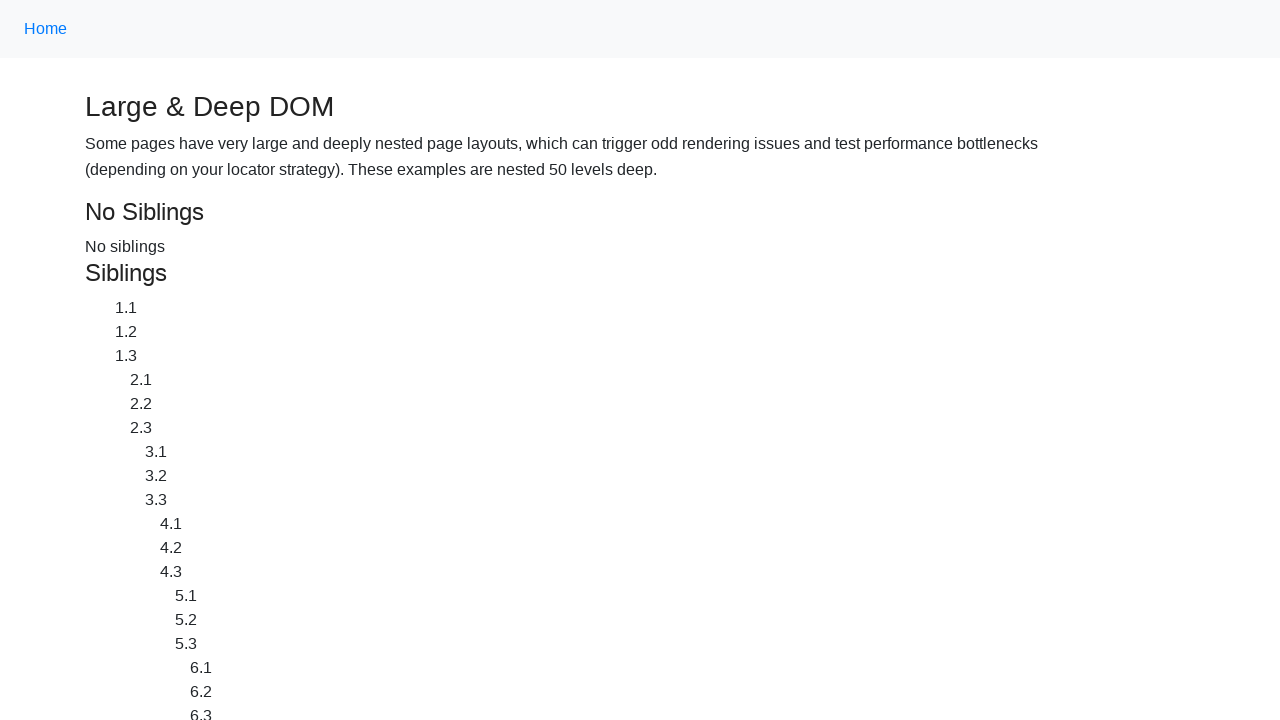

Scrolled down to CYDEO link using JavaScript executor
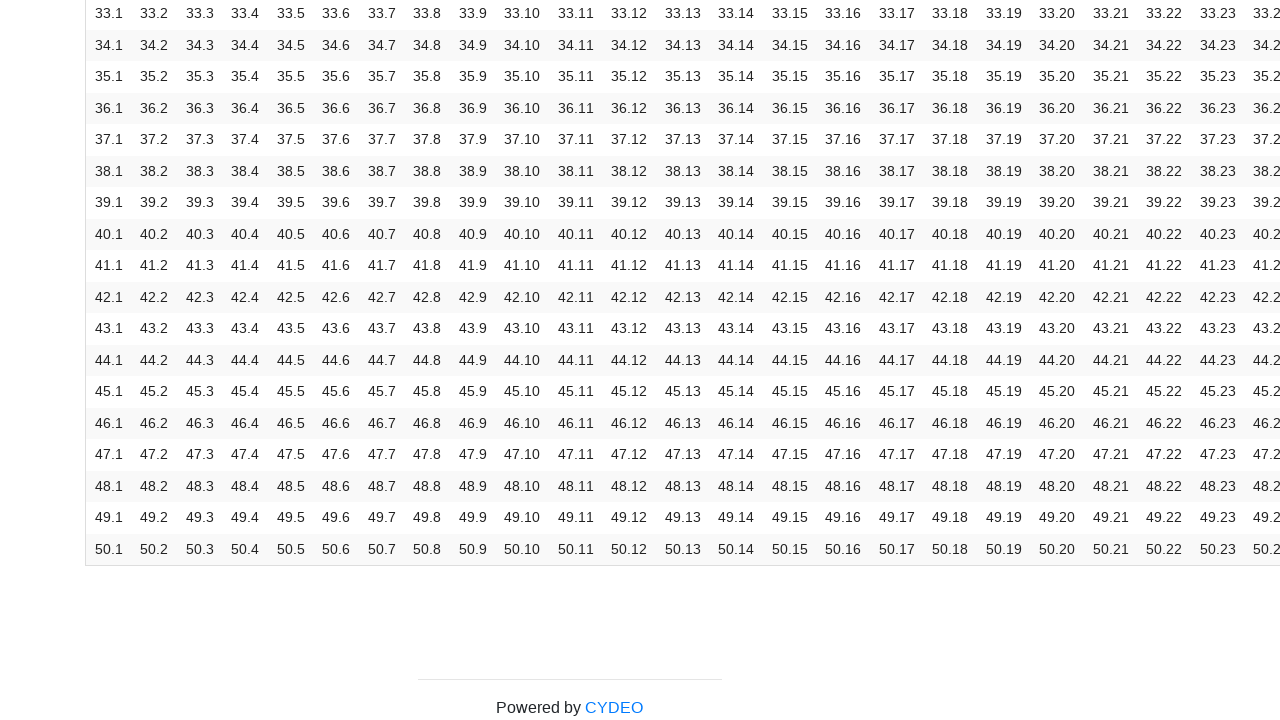

Waited 2 seconds for scroll animation to complete
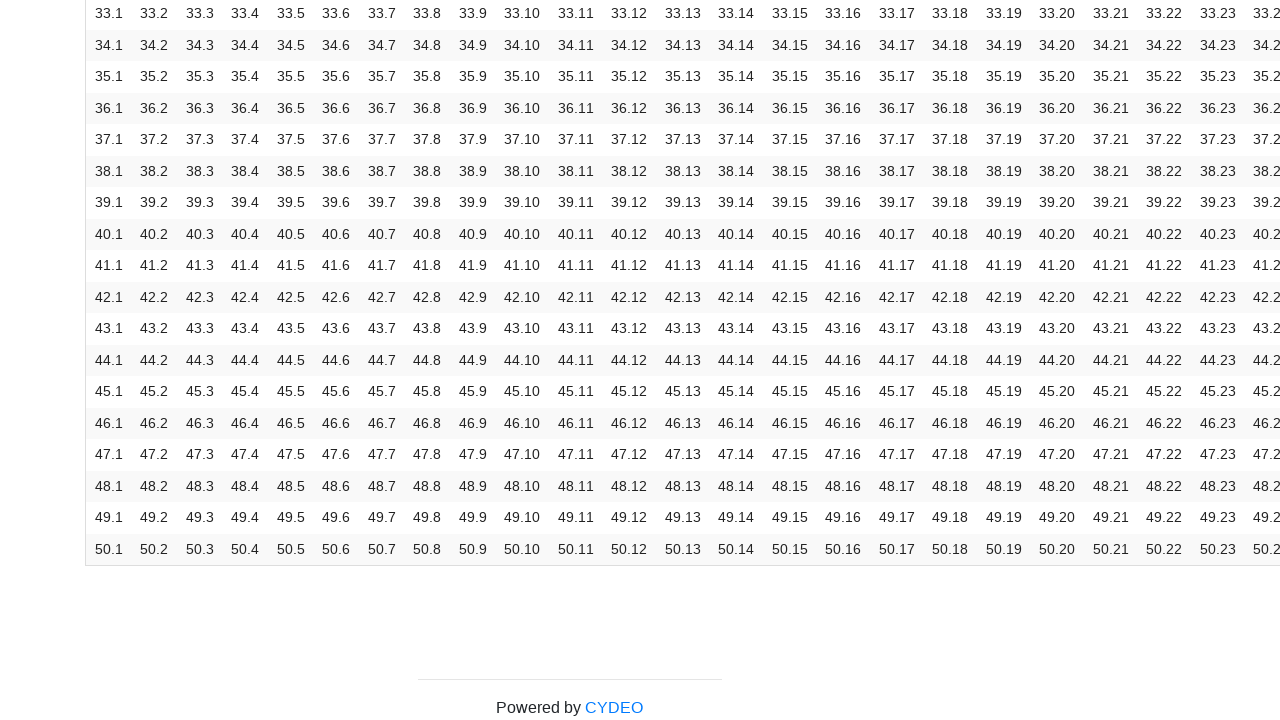

Scrolled up to Home link using JavaScript executor
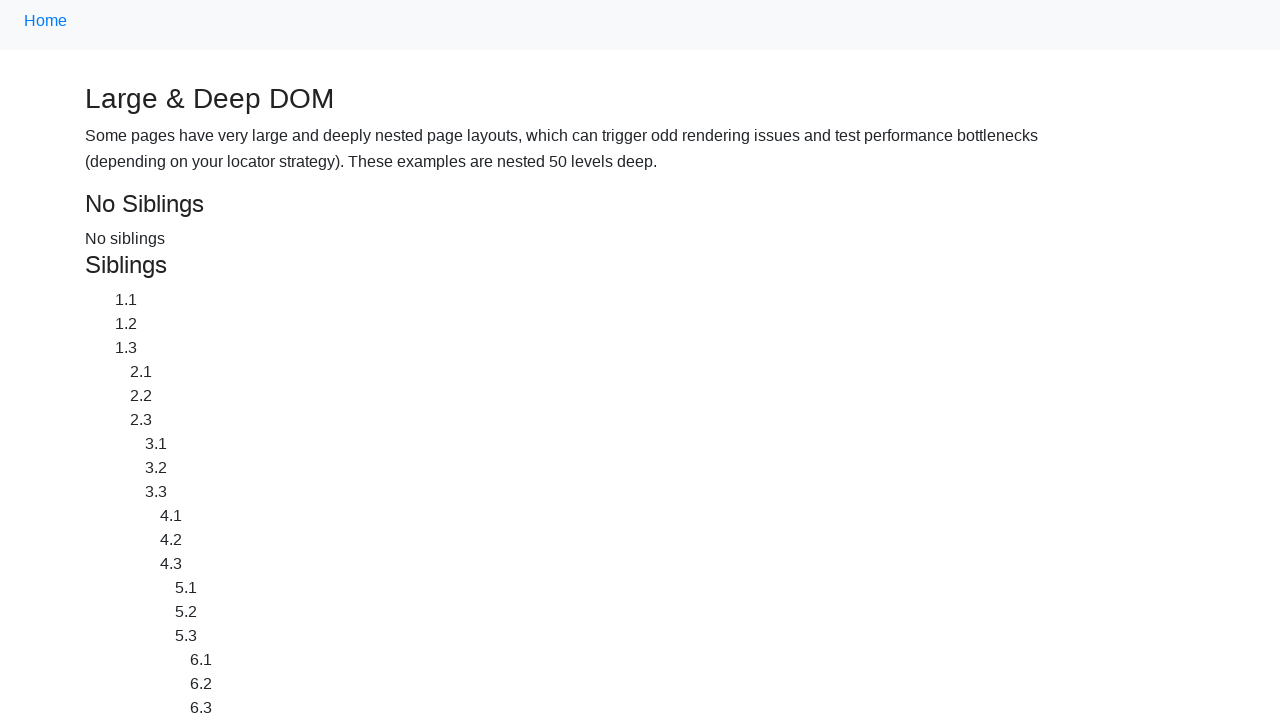

Waited 2 seconds for scroll animation to complete
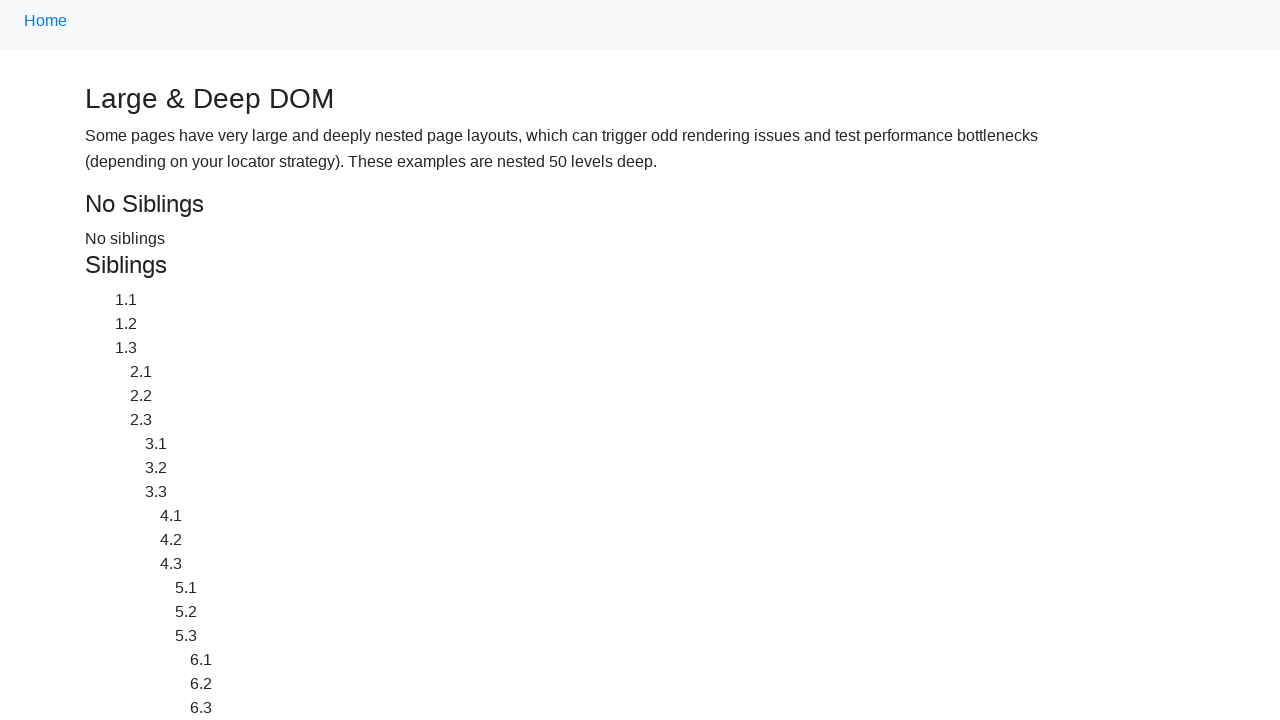

Pressed PageDown keyboard key to scroll down
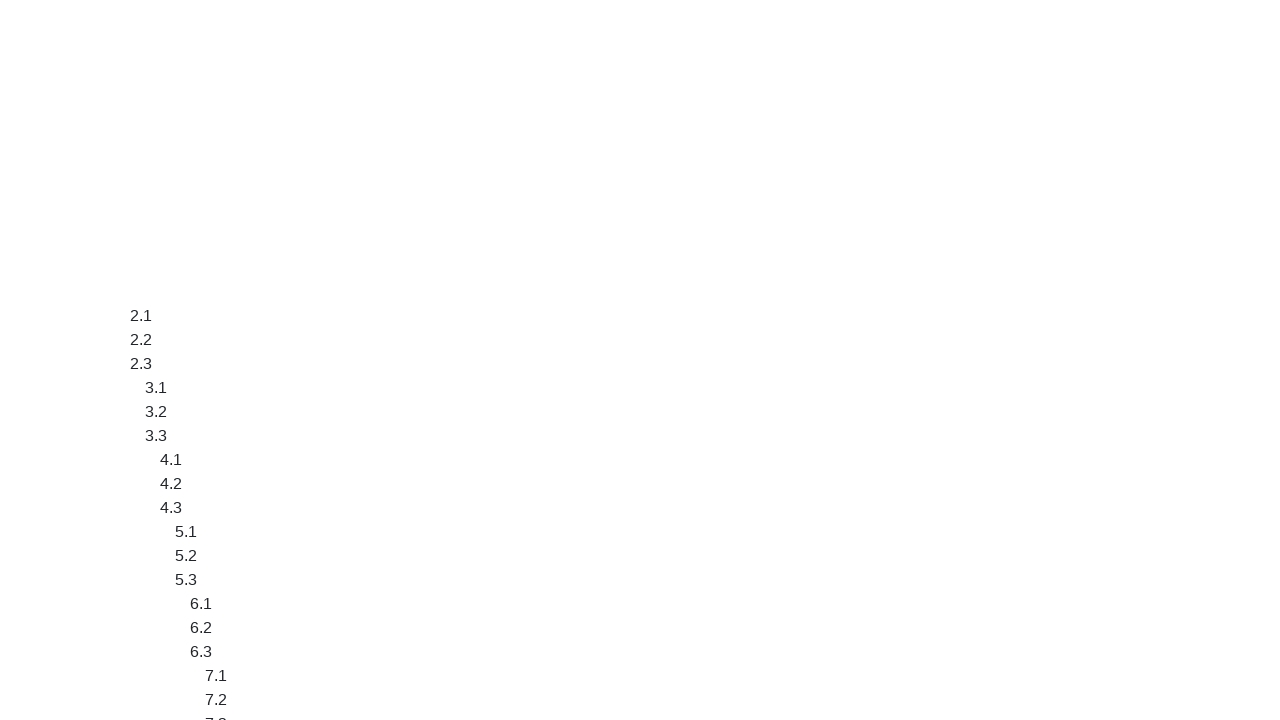

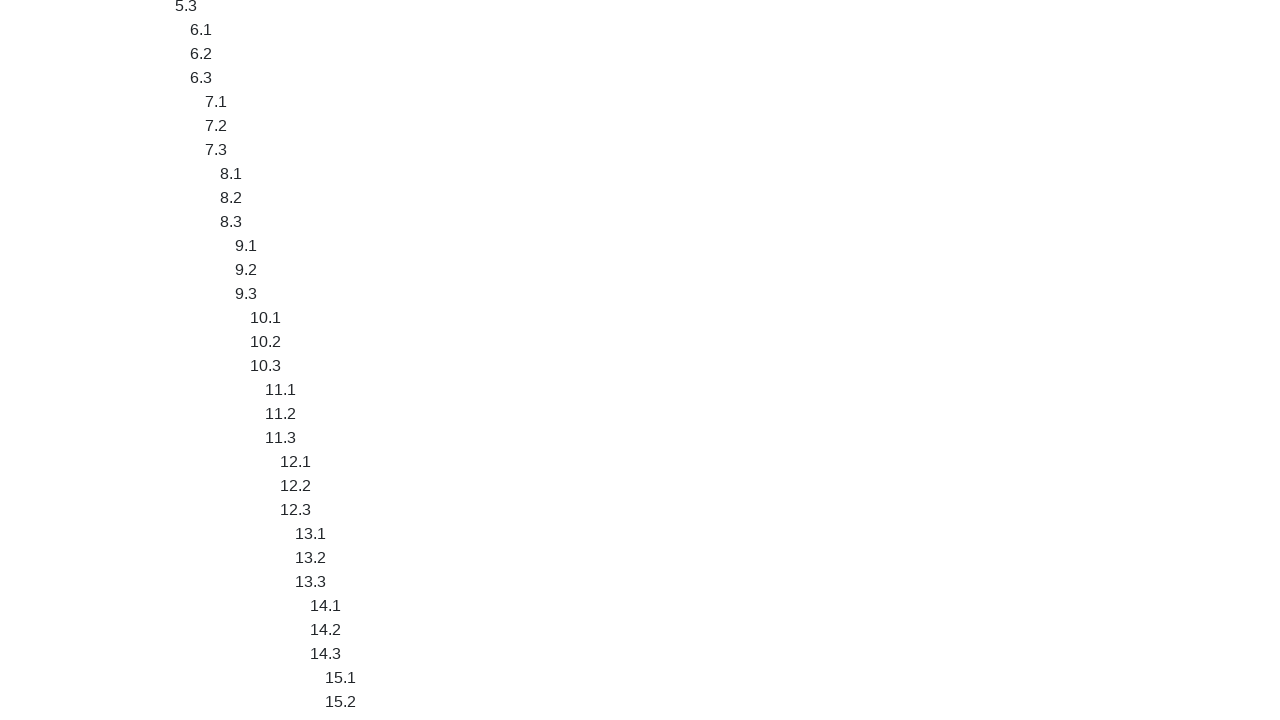